Tests clicking a button with a dynamic ID on the Free Range Testers automation sandbox page to reveal a hidden element.

Starting URL: https://thefreerangetester.github.io/sandbox-automation-testing/

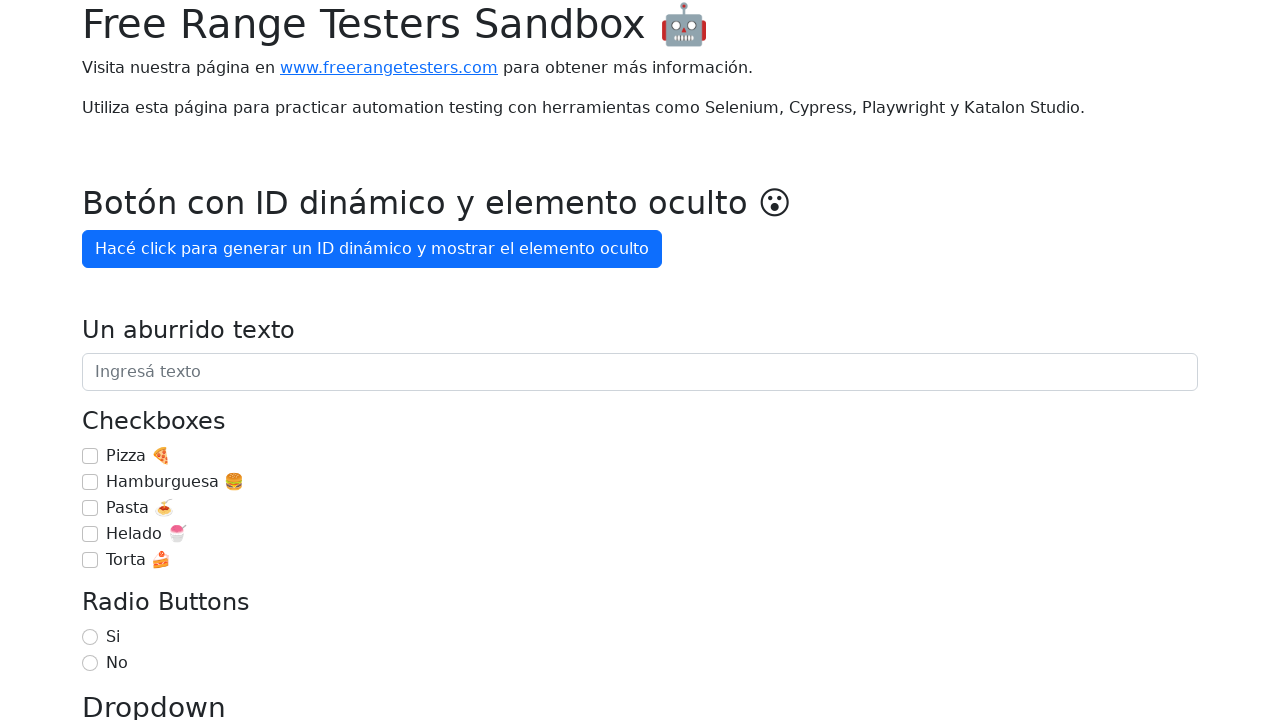

Clicked button with dynamic ID to reveal hidden element at (372, 249) on internal:role=button[name="Hacé click para generar un ID dinámico y mostrar el e
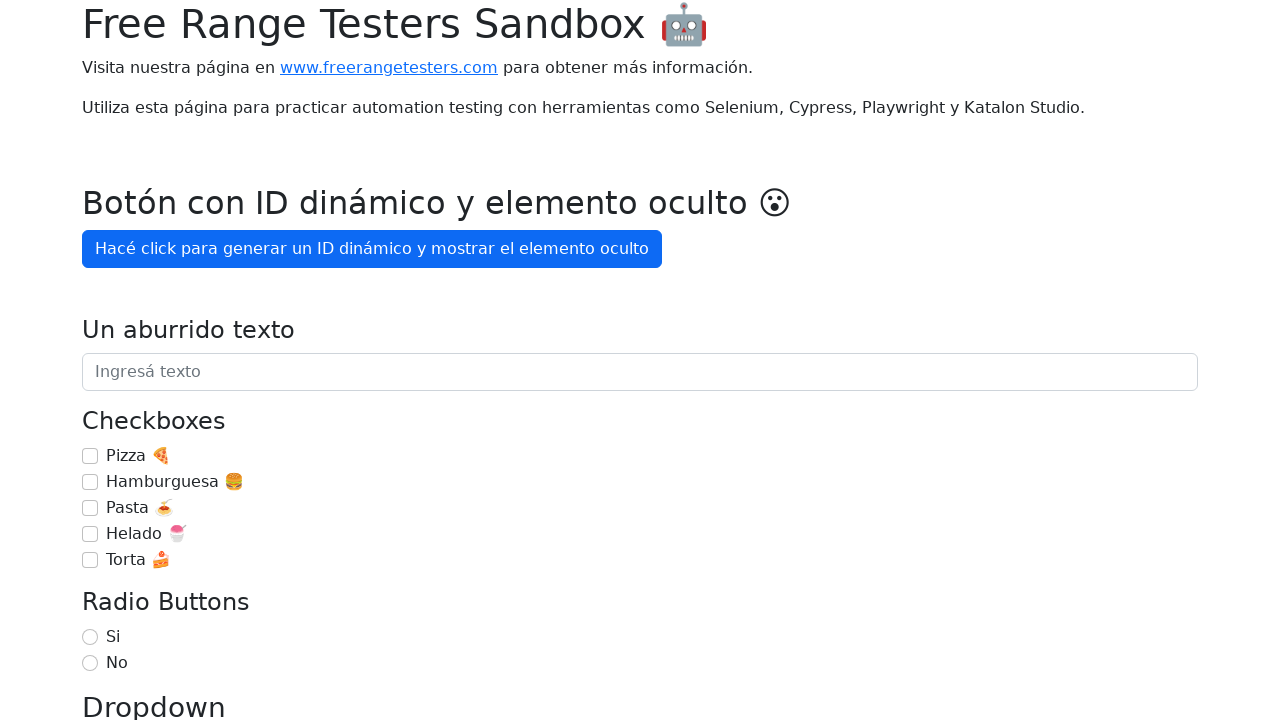

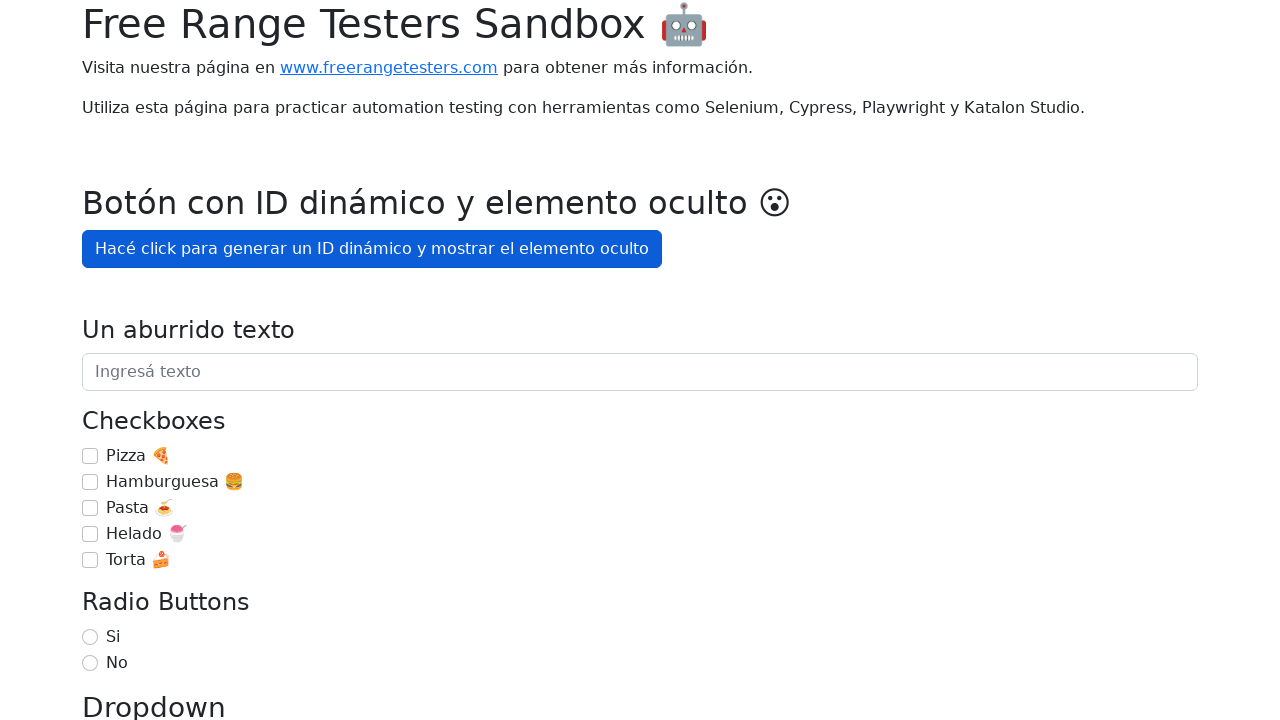